Tests calculator functionality by entering 2+2 and verifying the result equals 4

Starting URL: https://testpages.herokuapp.com/styled/calculator

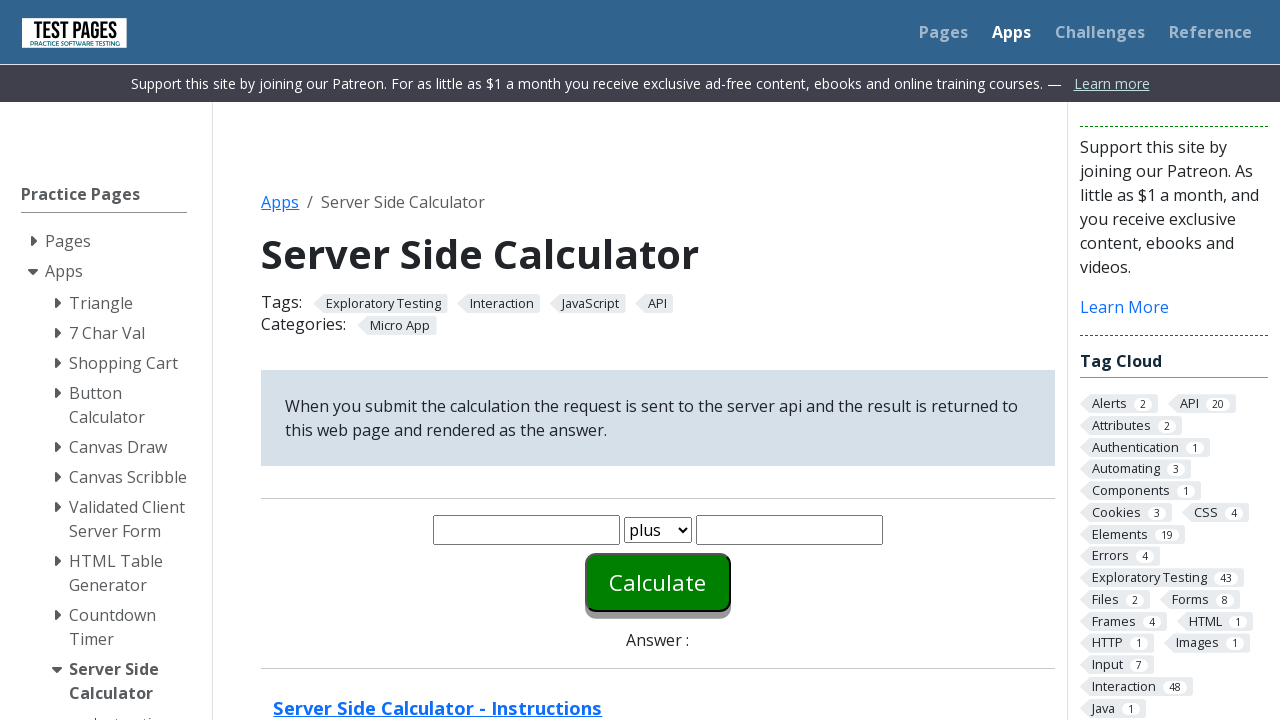

Entered '2' in the first number field on #number1
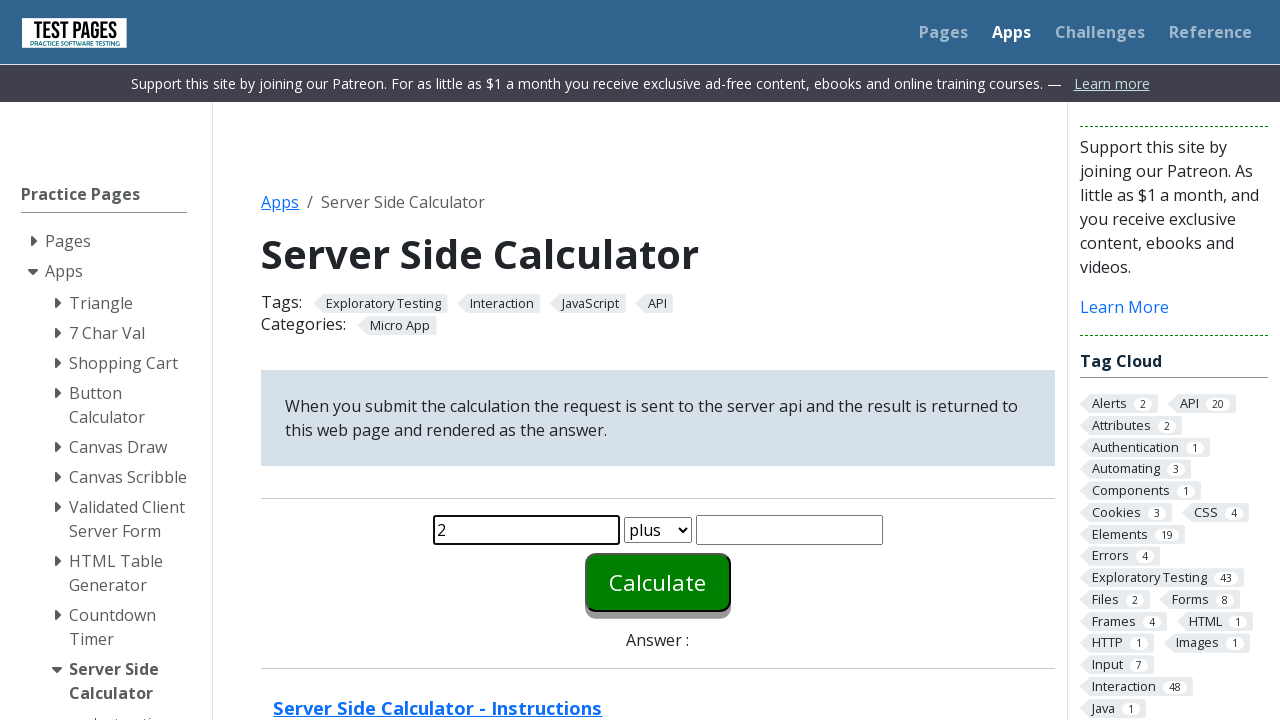

Entered '2' in the second number field on #number2
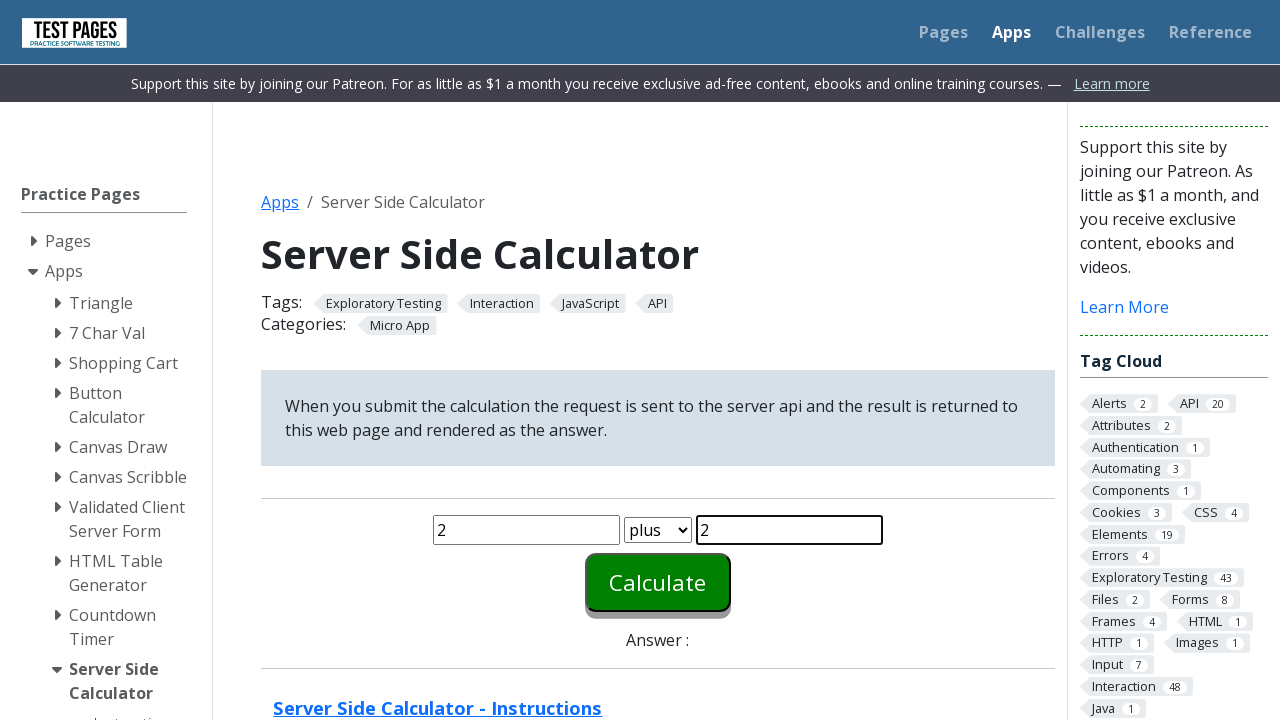

Clicked the calculate button to compute 2+2 at (658, 582) on #calculate
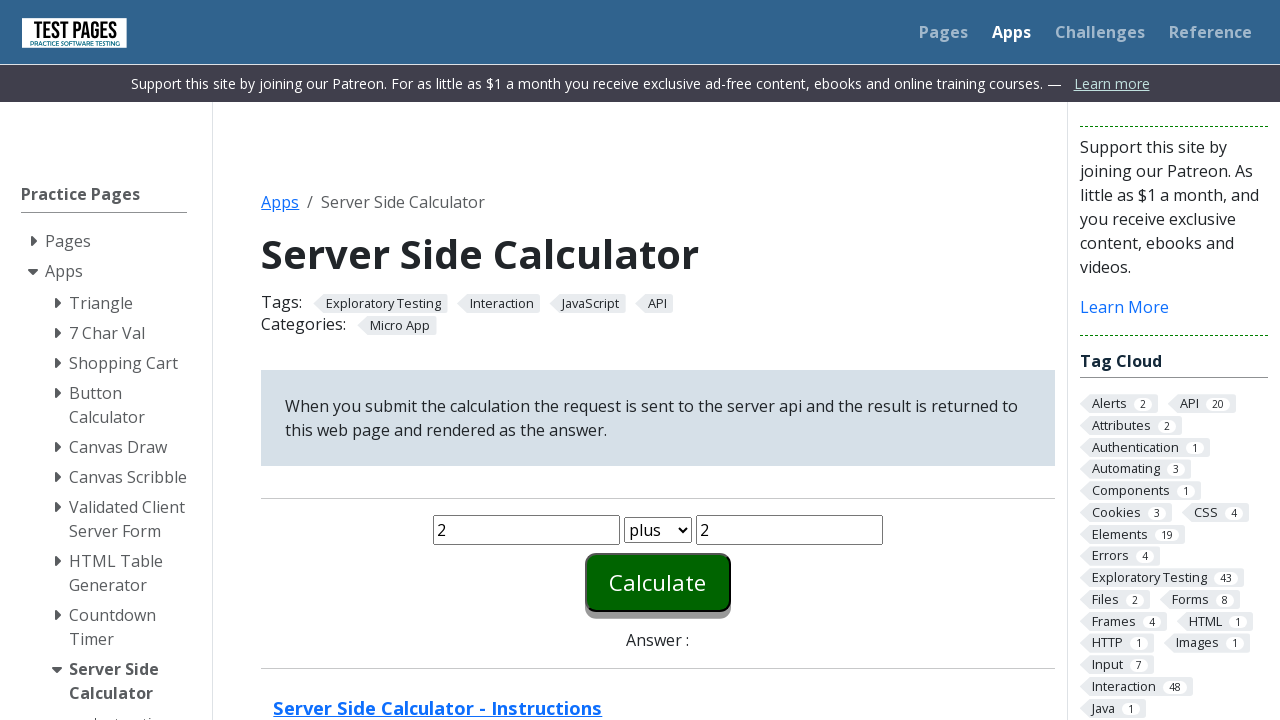

Result field loaded successfully
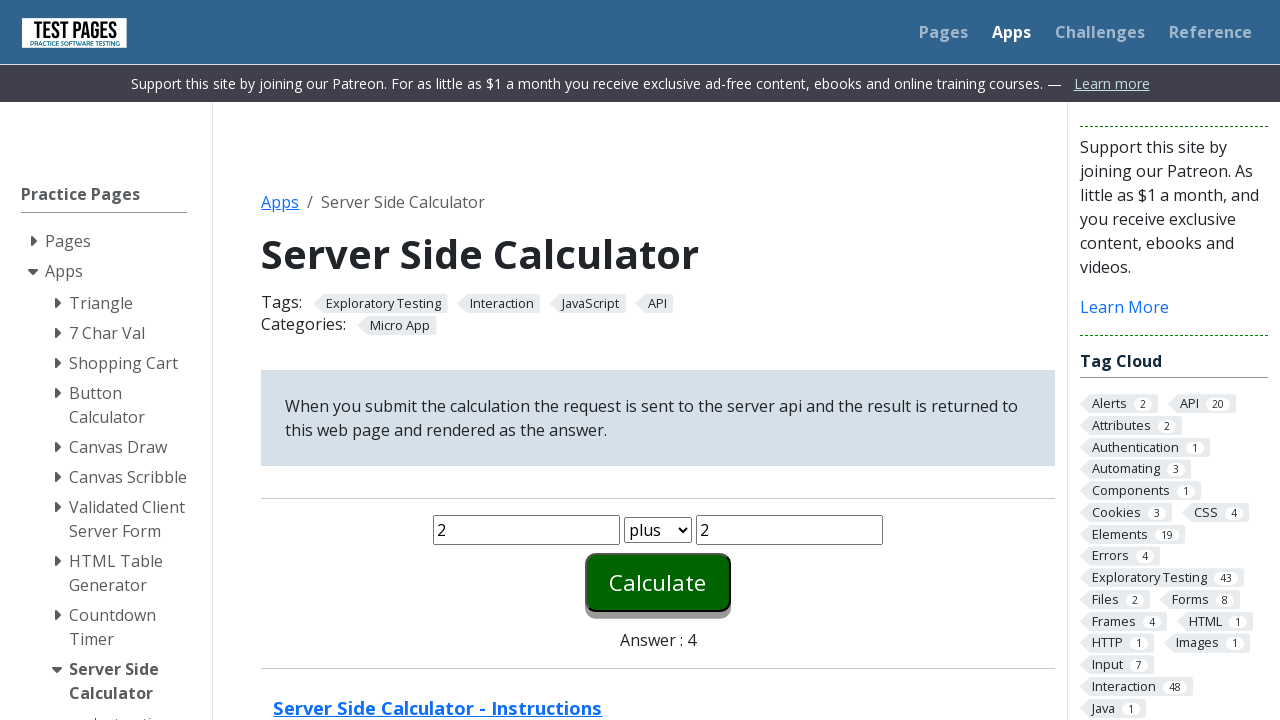

Located the answer element
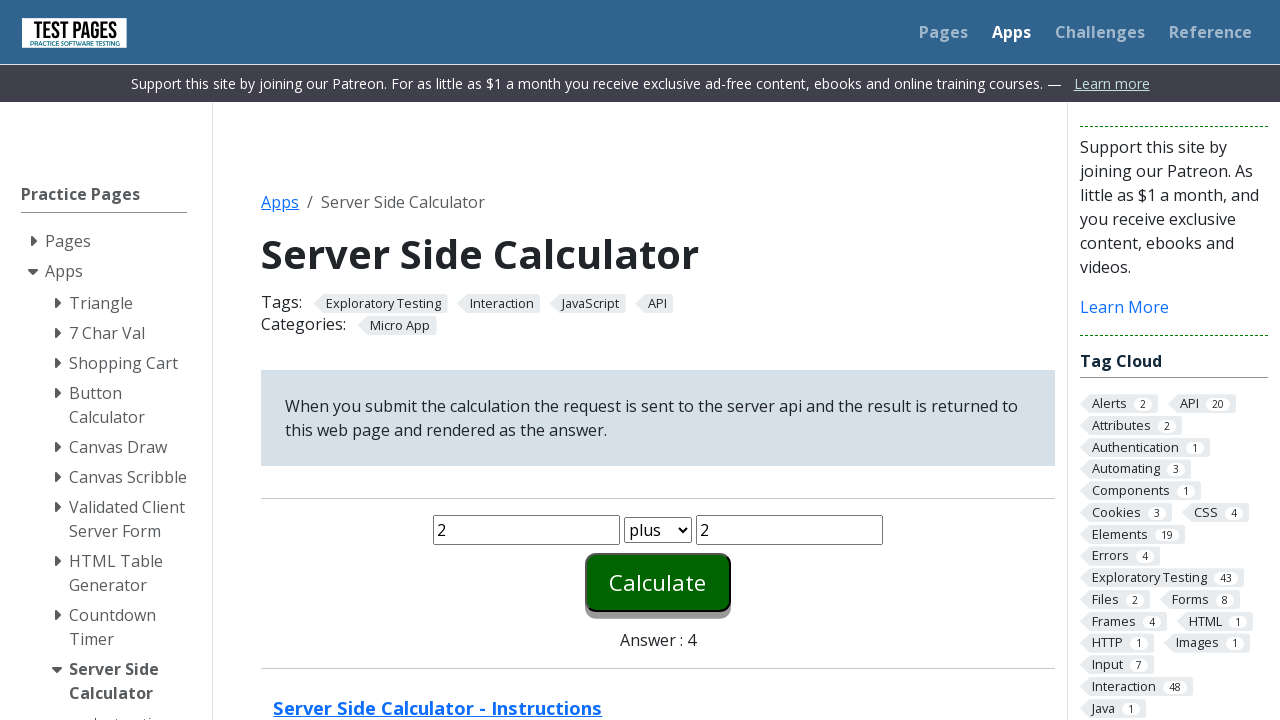

Verified that 2+2 equals 4
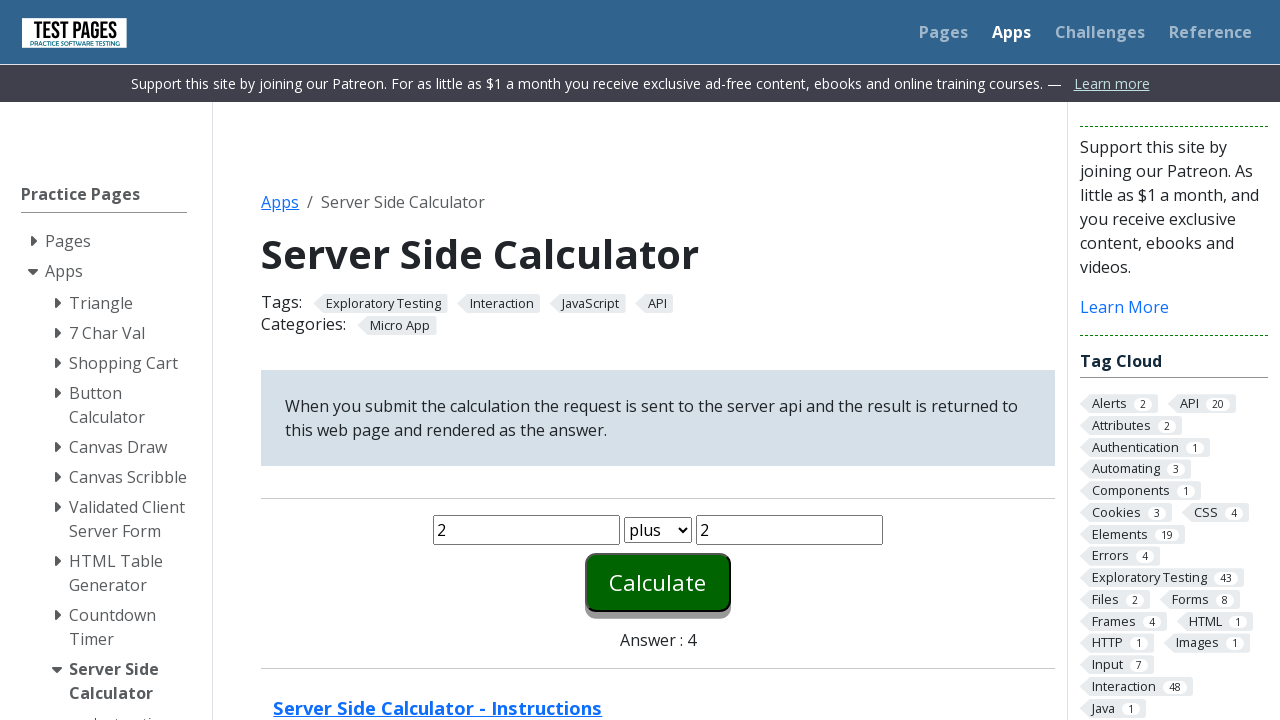

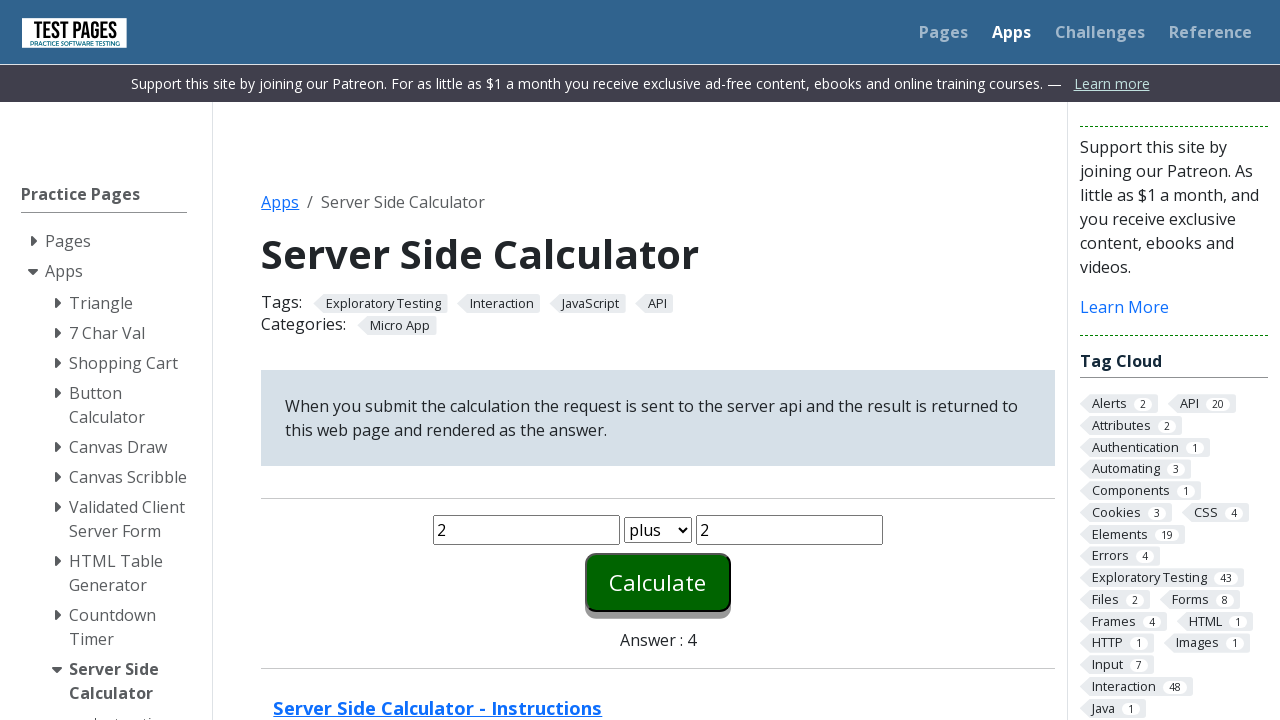